Tests clicking the login button on the Sauce Demo site without entering credentials, which would trigger form validation

Starting URL: https://www.saucedemo.com/

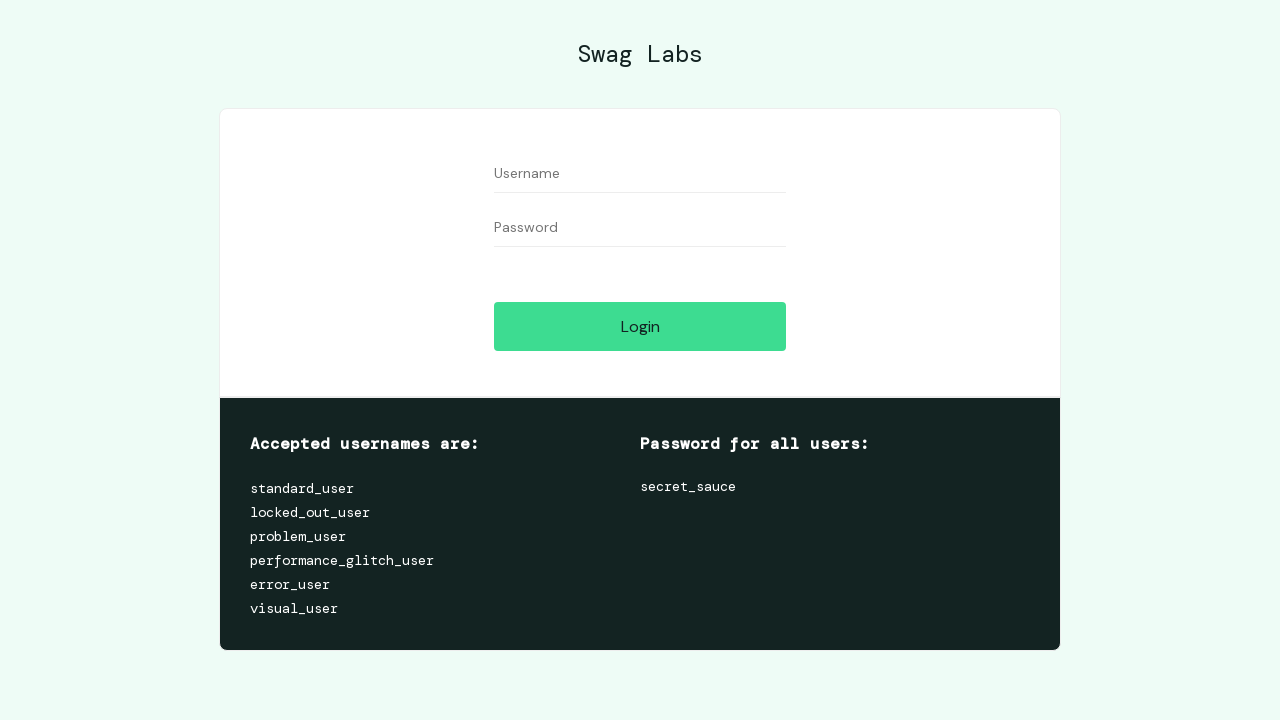

Clicked login button without entering credentials at (640, 326) on #login-button
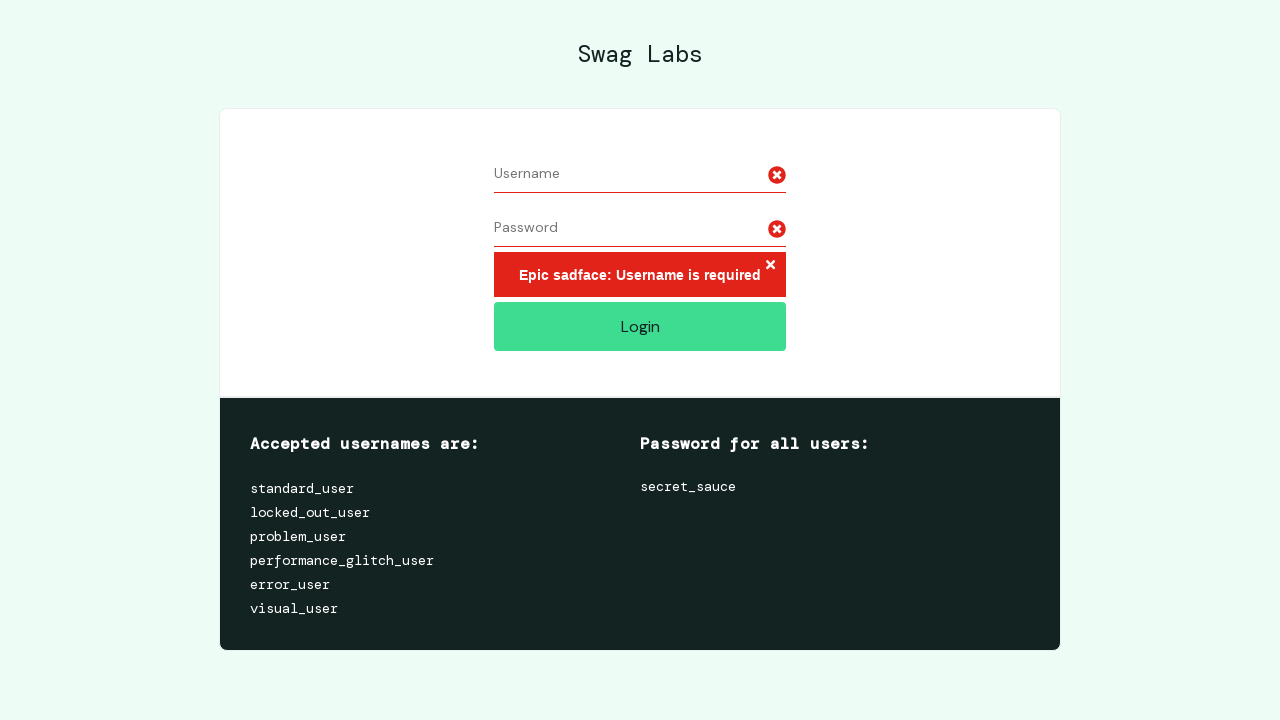

Waited 500ms to observe form validation messages
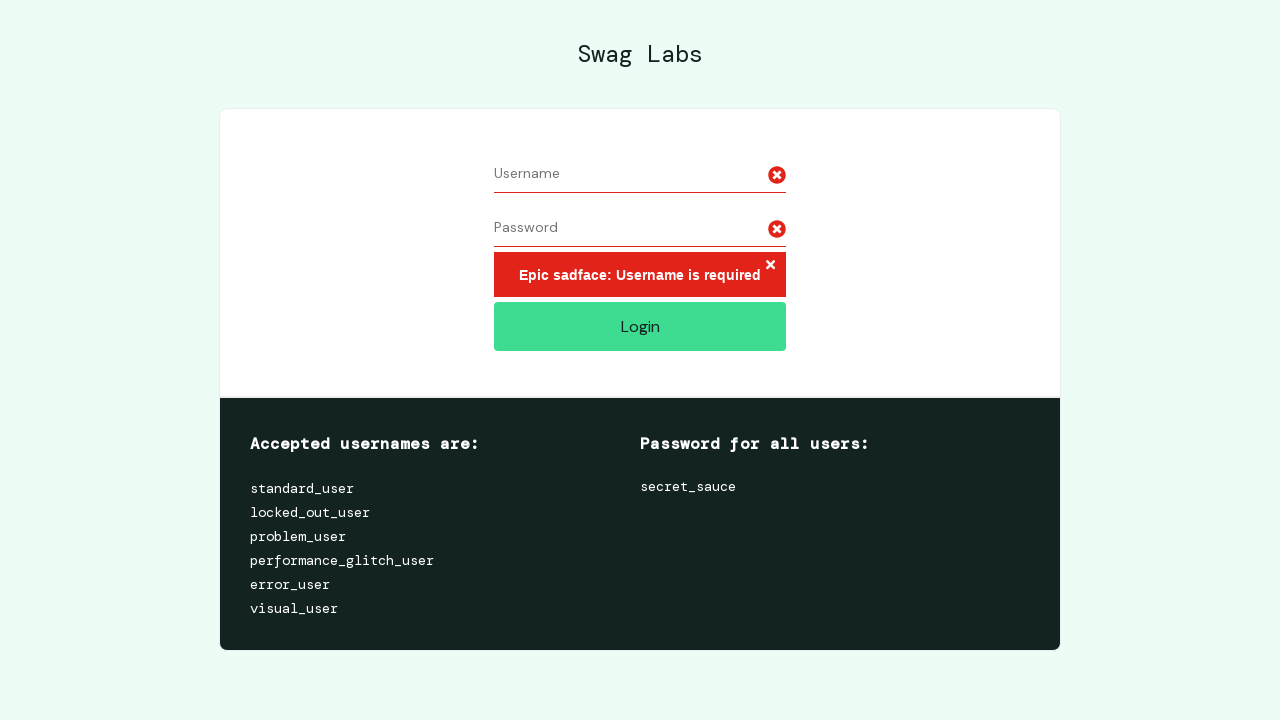

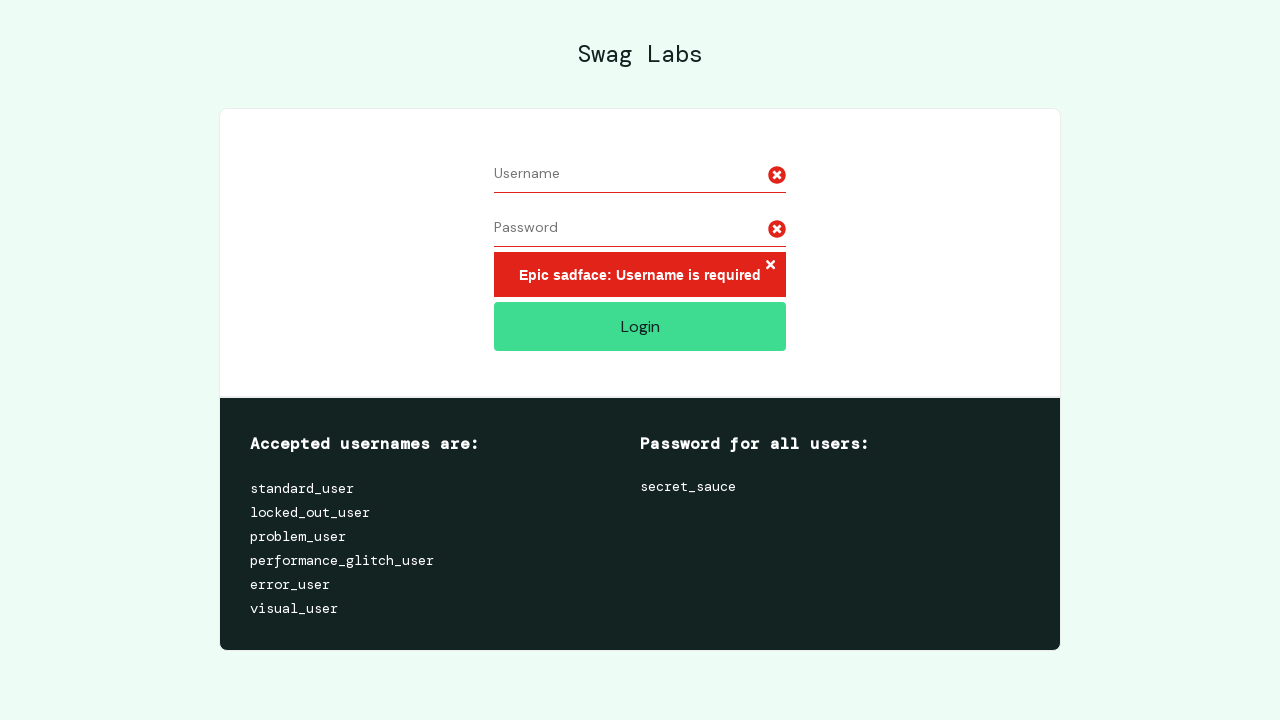